Tests different click interactions (double-click, right-click, and left-click) on buttons and verifies that corresponding confirmation messages appear after each action.

Starting URL: https://demoqa.com/buttons

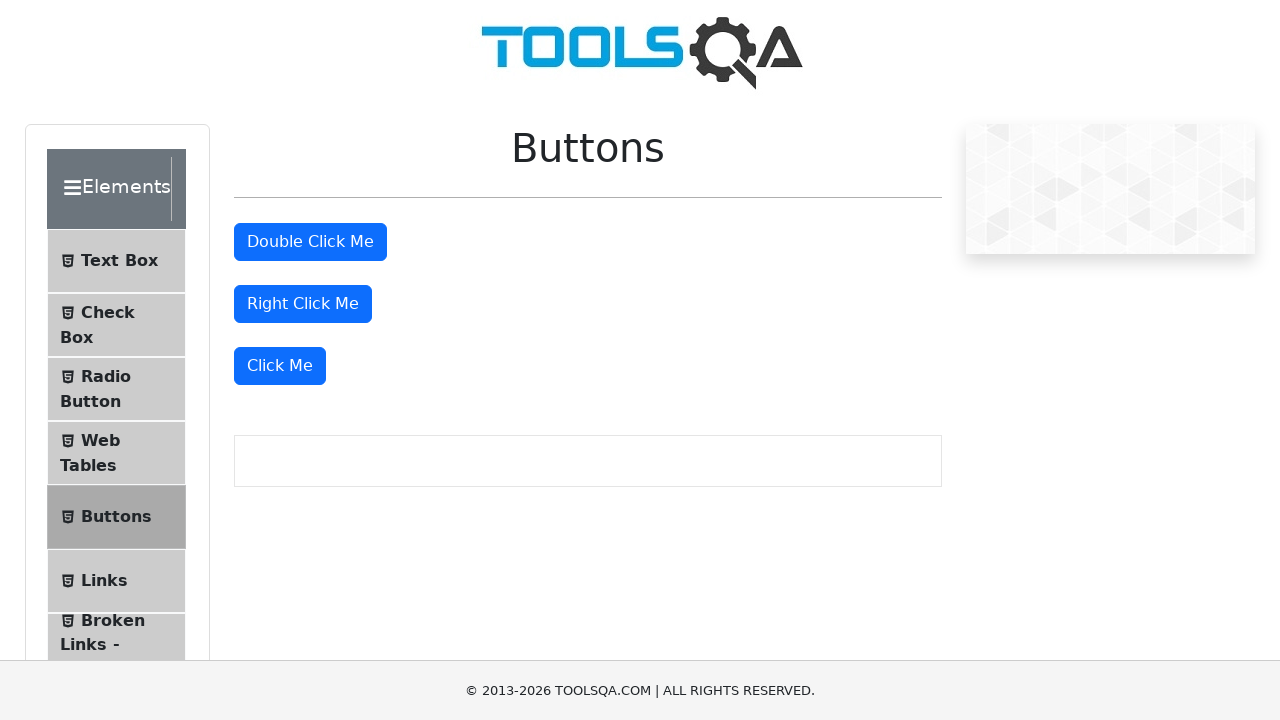

Navigated to https://demoqa.com/buttons
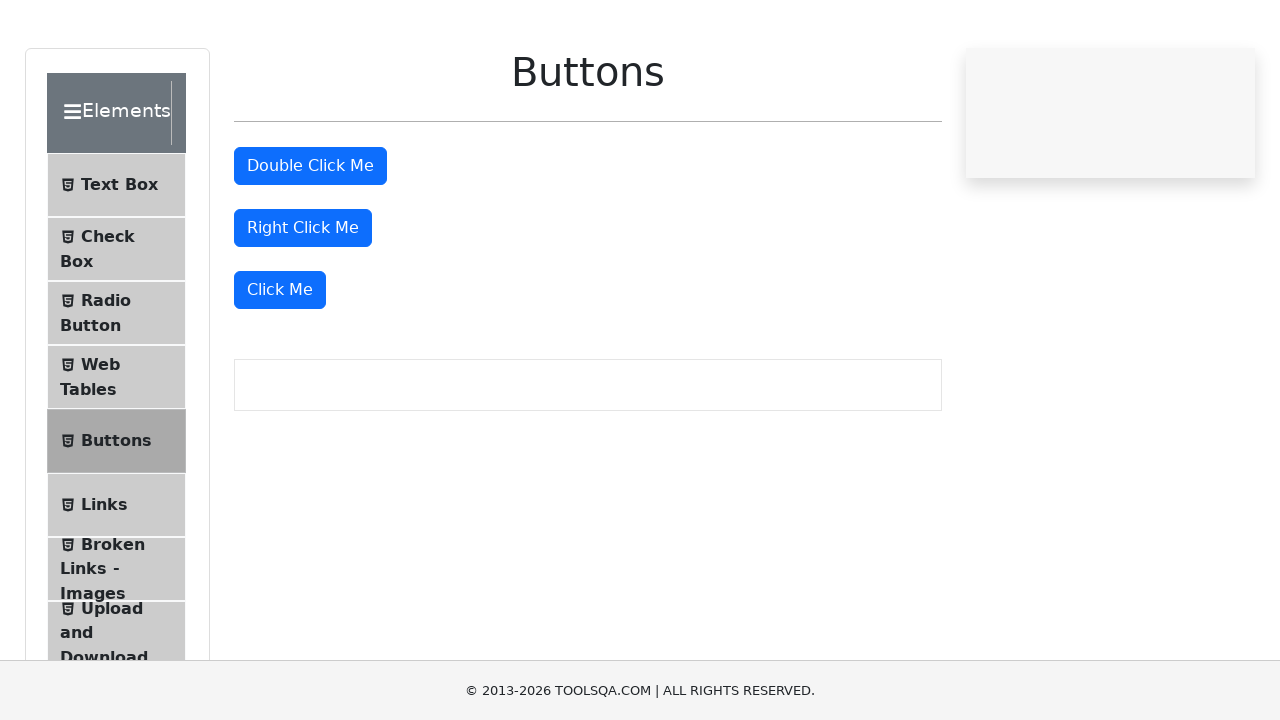

Double-clicked on the double click button at (310, 242) on #doubleClickBtn
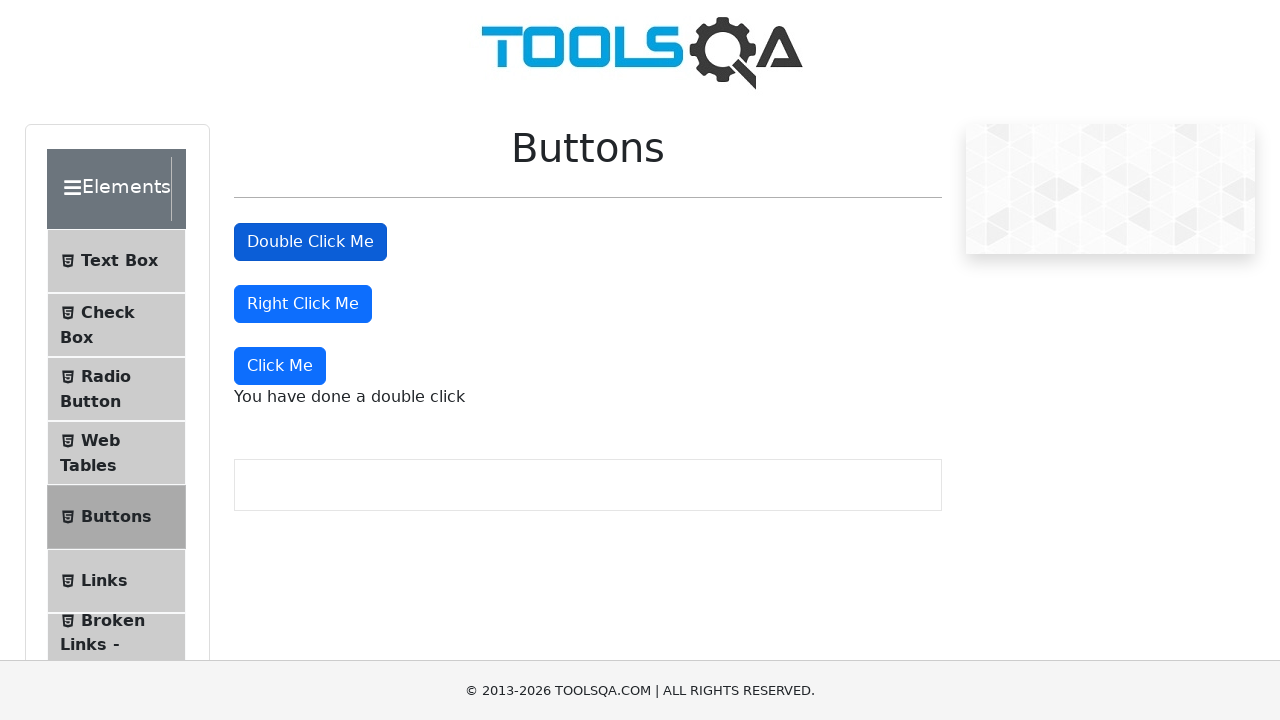

Right-clicked on the right click button at (303, 304) on #rightClickBtn
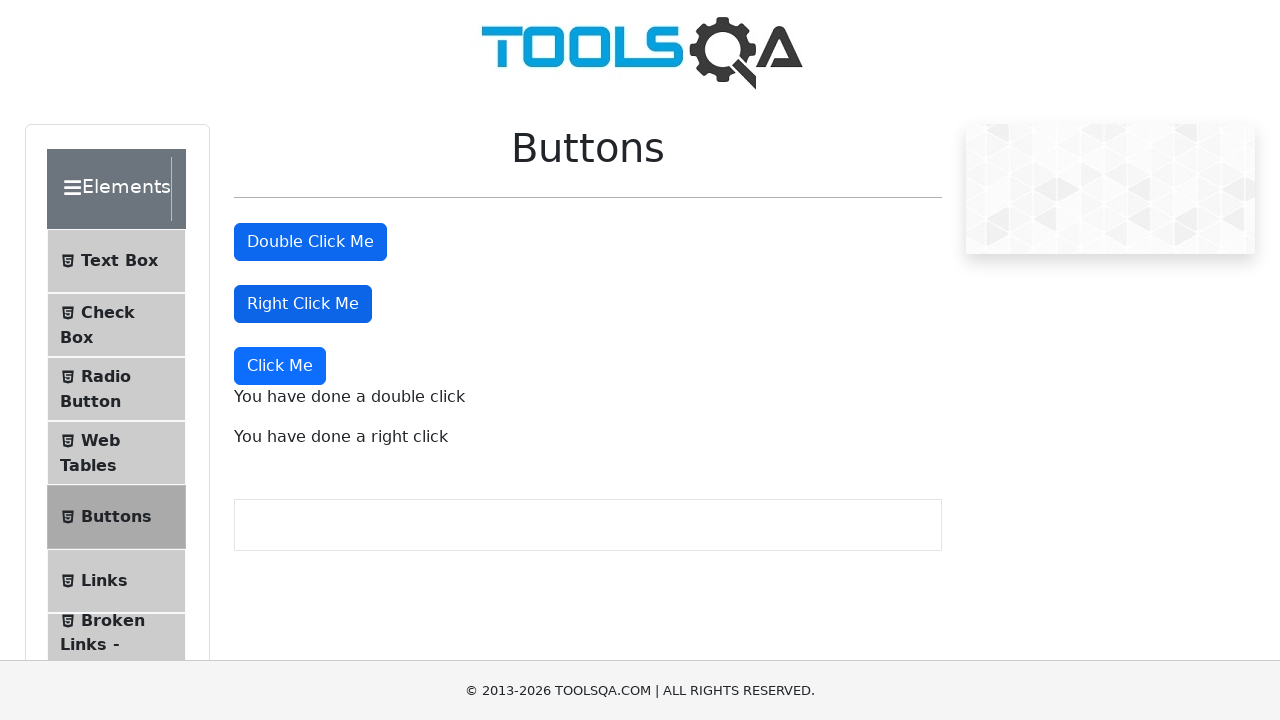

Left-clicked on the 'Click Me' button at (280, 366) on xpath=//button[text()='Click Me']
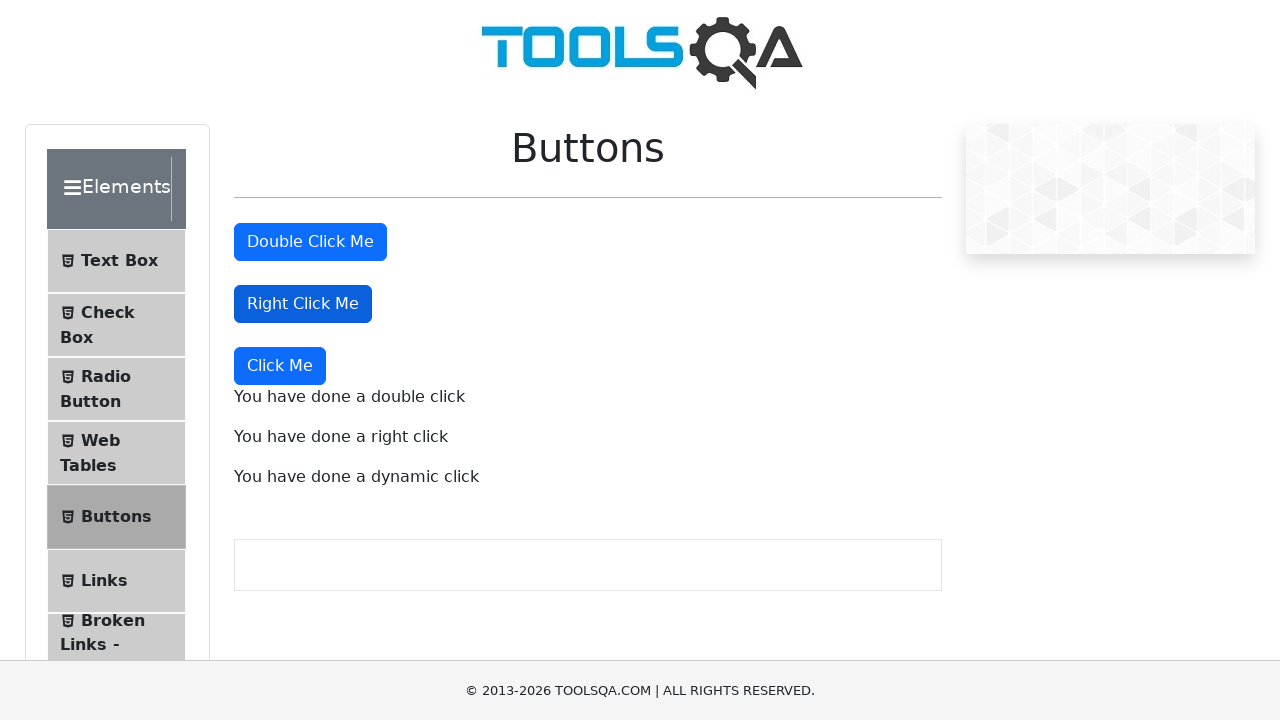

Double-click confirmation message appeared
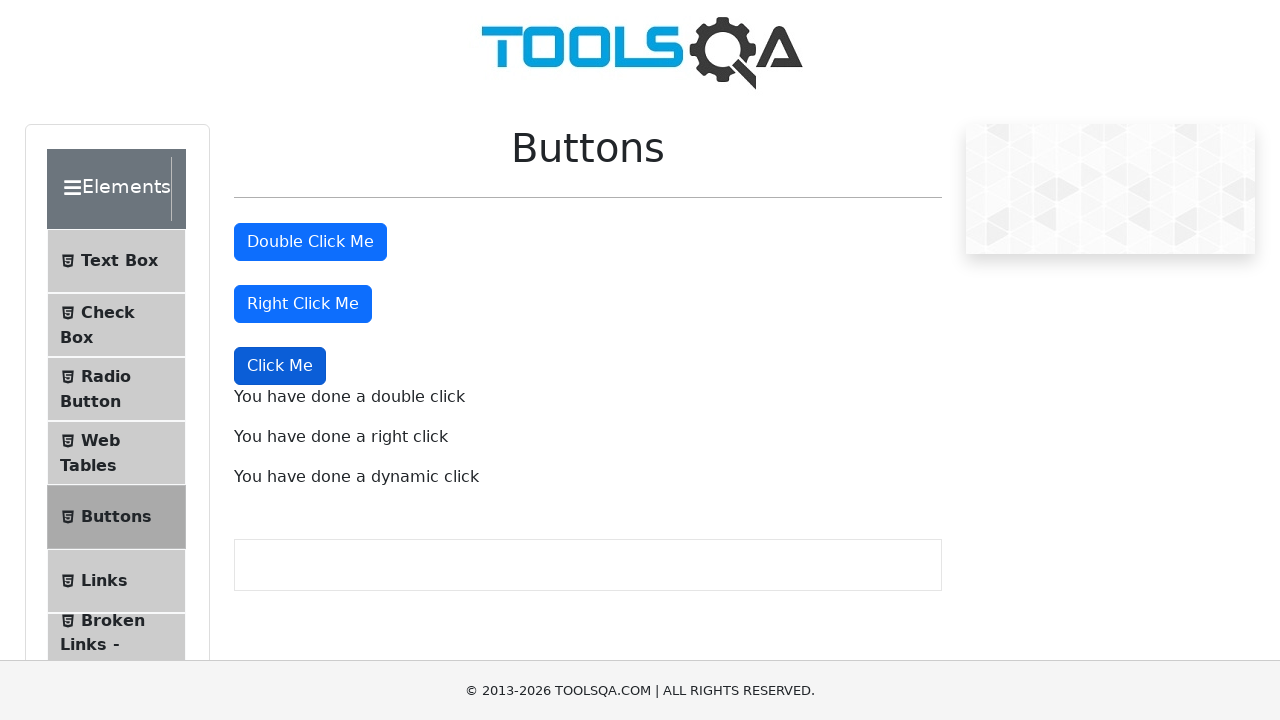

Right-click confirmation message appeared
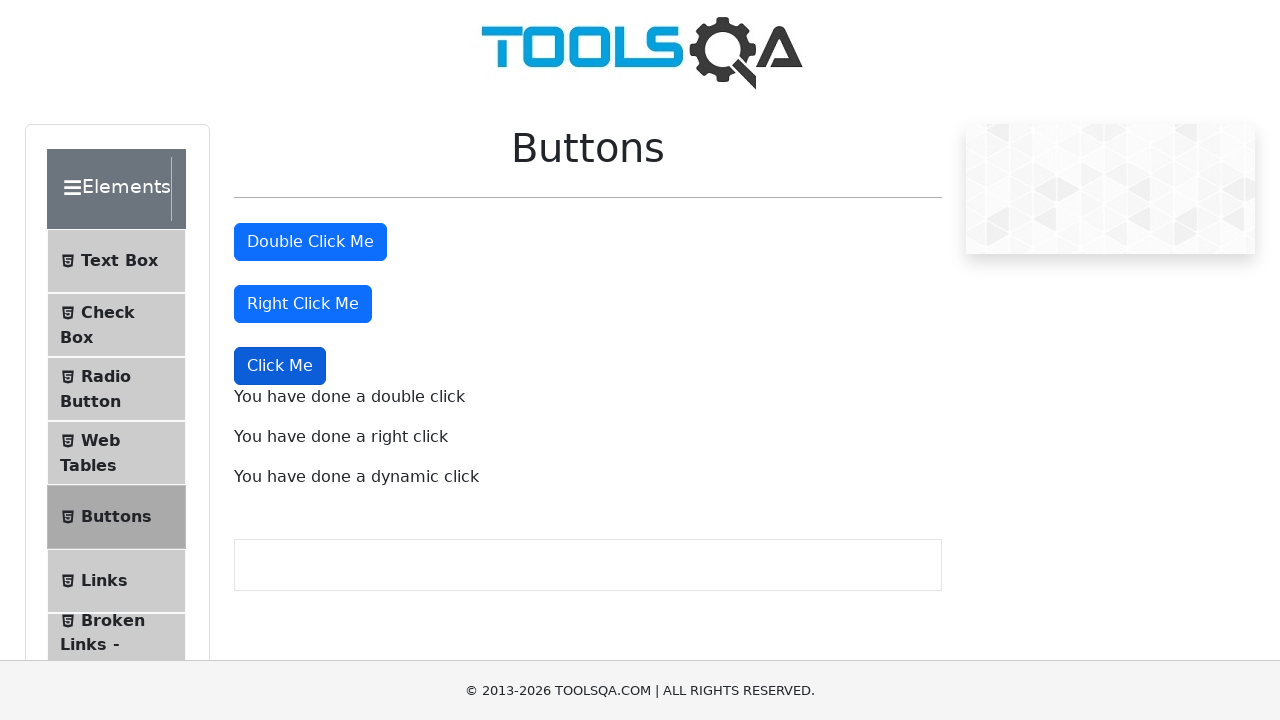

Left-click confirmation message appeared
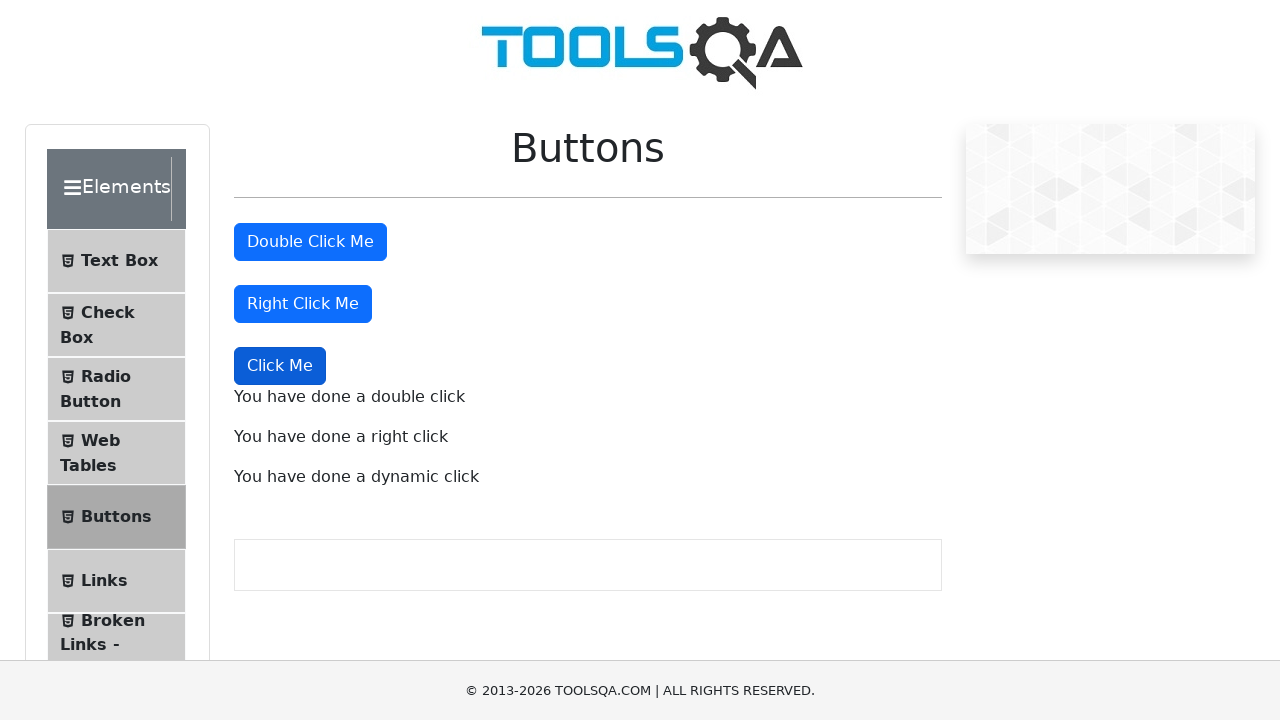

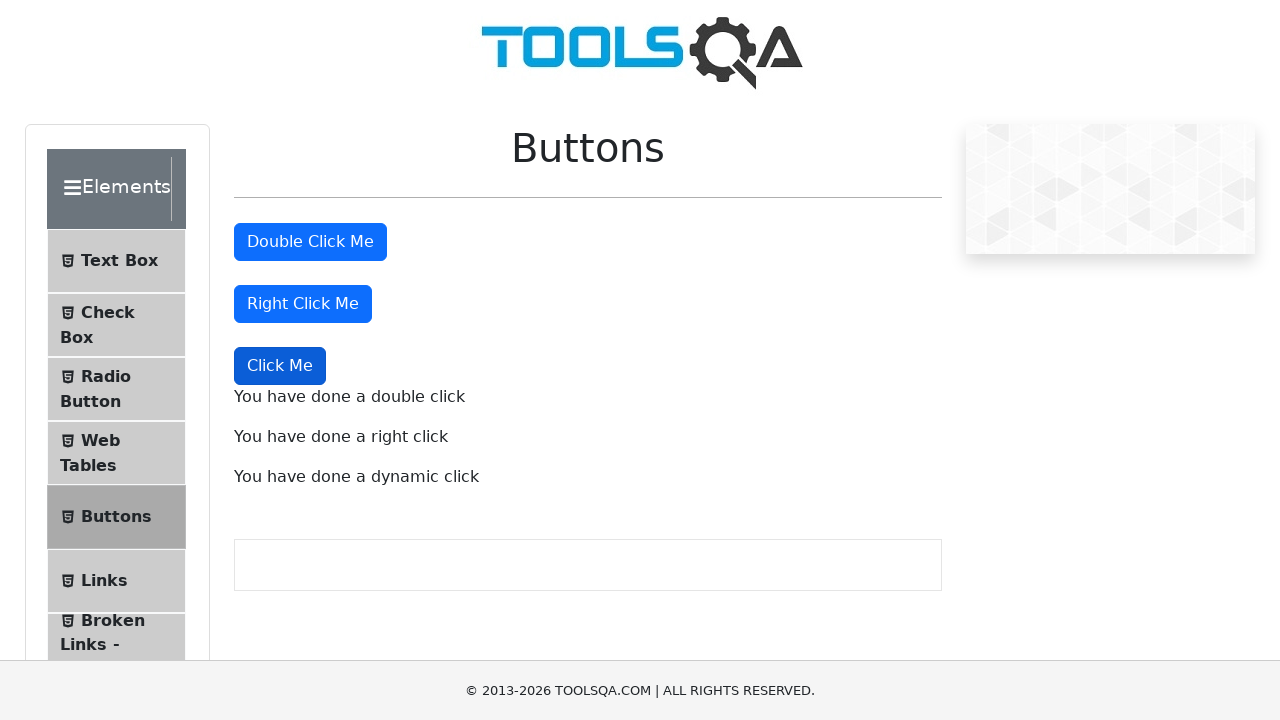